Tests opening multiple links from a footer section in new tabs and switching between the opened tabs to verify they load correctly

Starting URL: http://qaclickacademy.com/practice.php

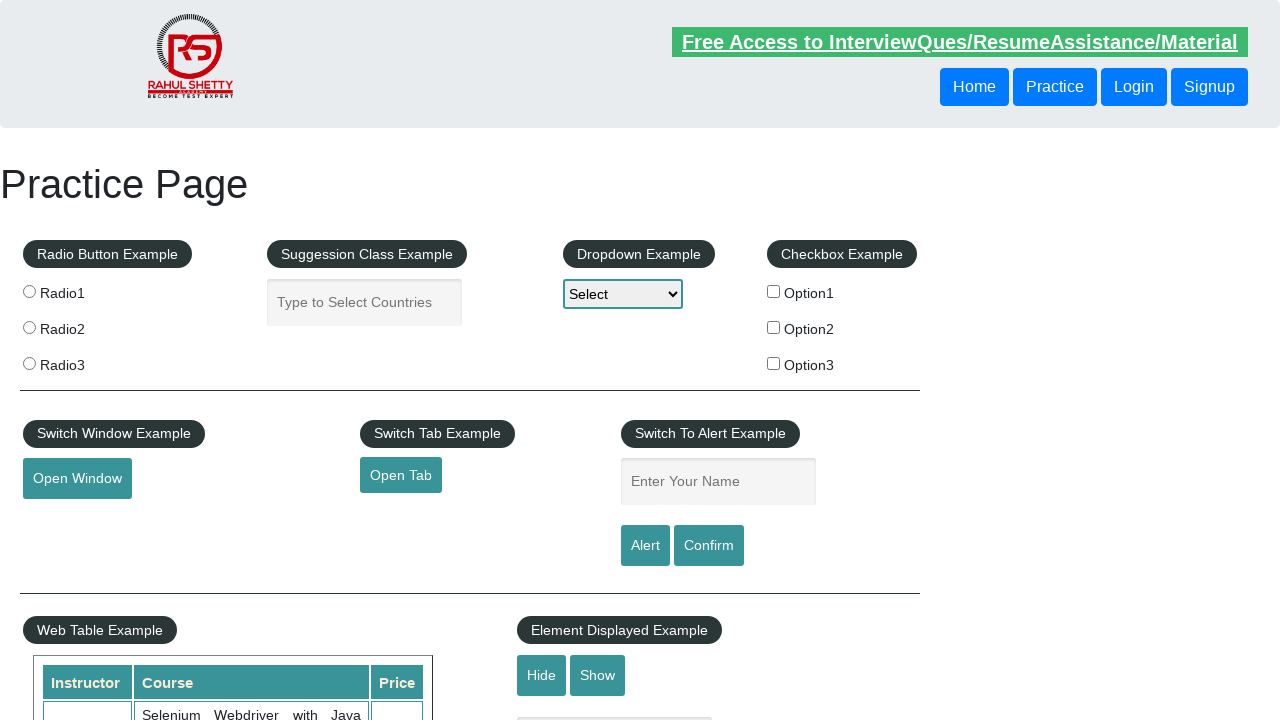

Located footer section with ID 'gf-BIG'
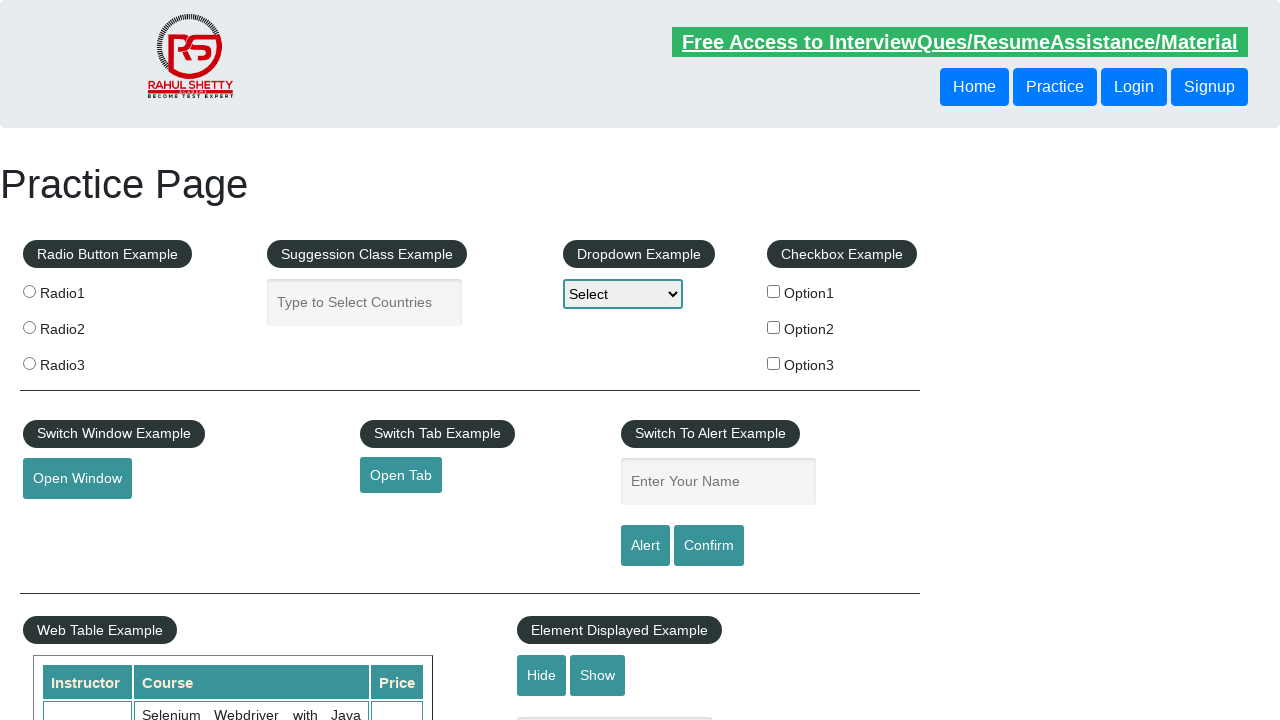

Located first column in footer
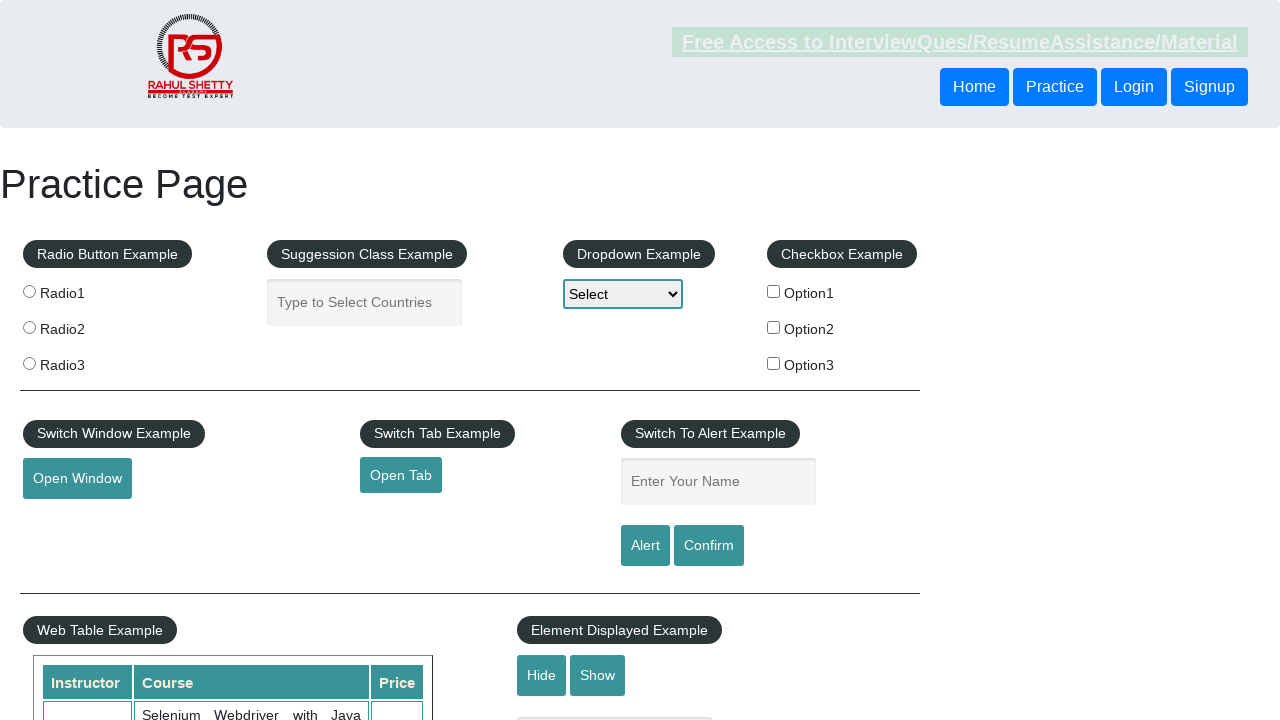

Found 5 links in the first footer column
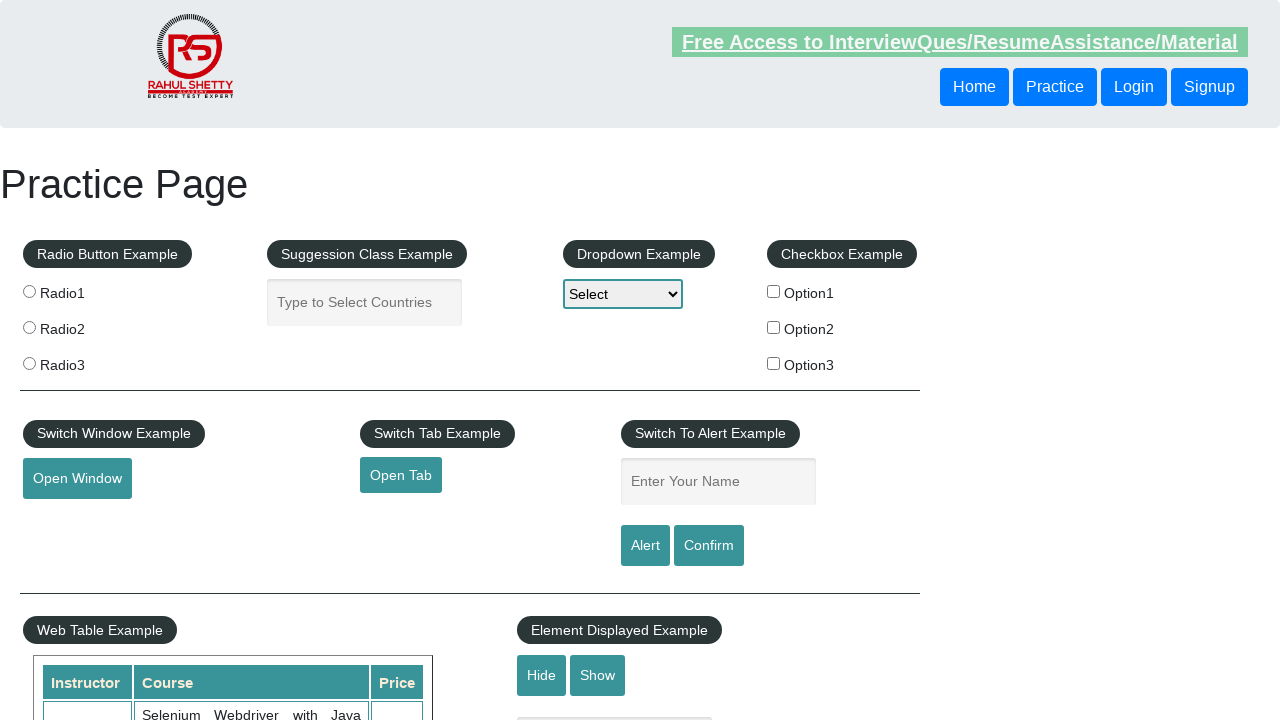

Retrieved href from link 1: http://www.restapitutorial.com/
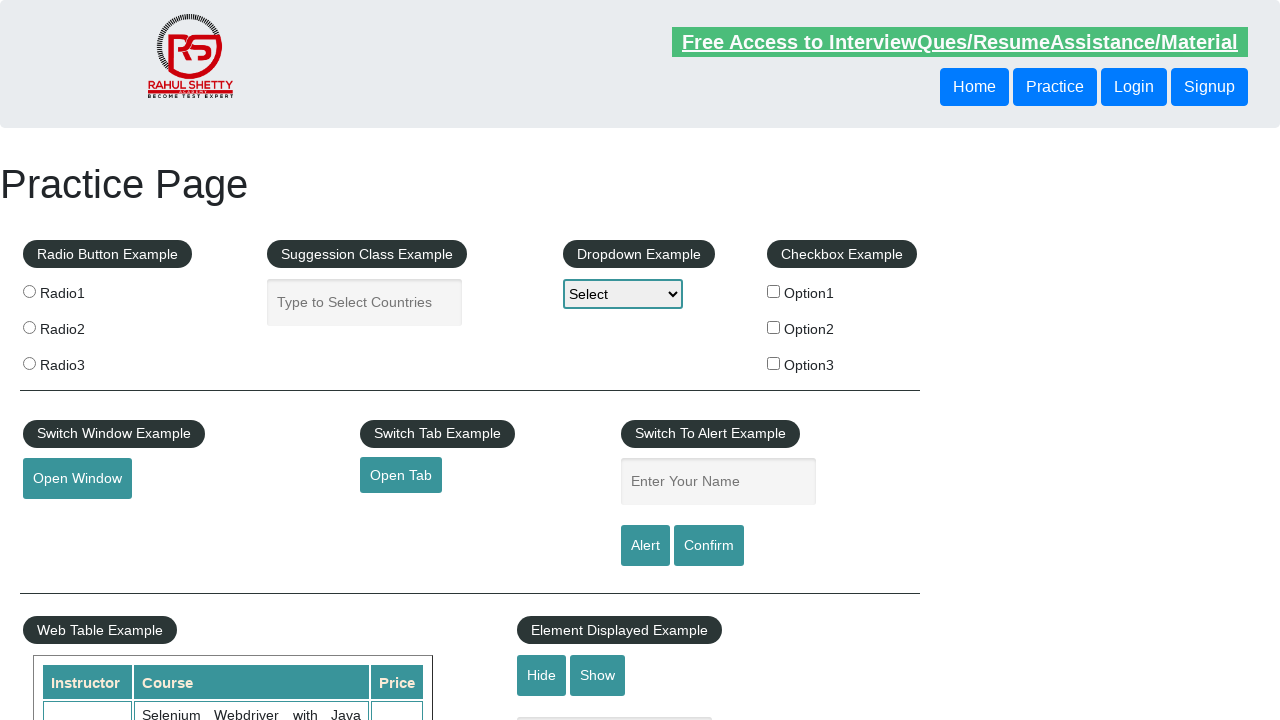

Created new tab for link 1
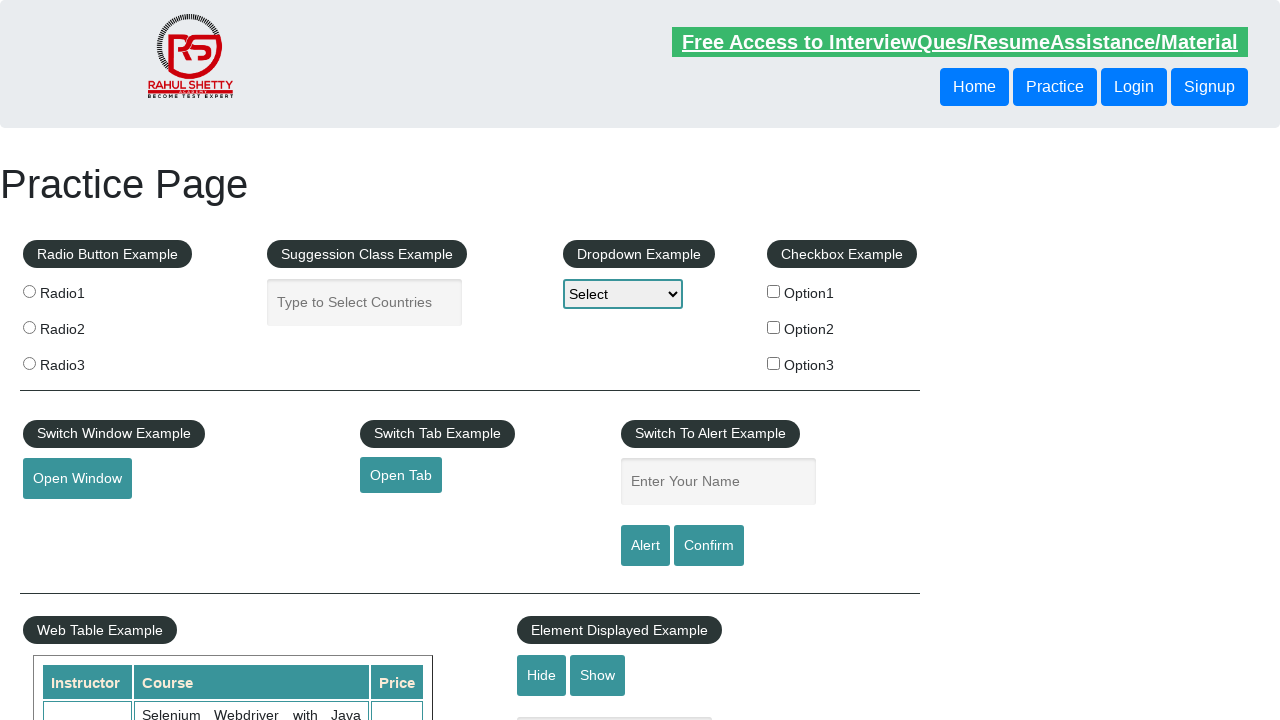

Navigated to http://www.restapitutorial.com/ in new tab
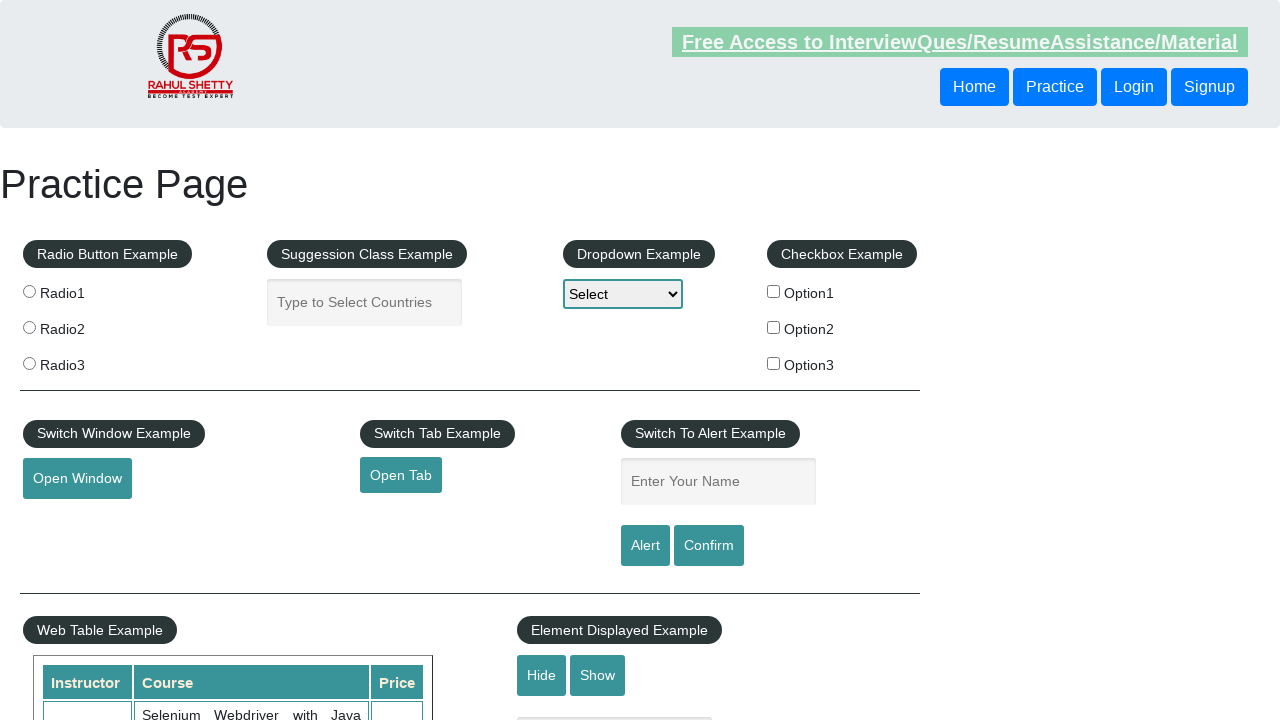

New tab loaded completely (domcontentloaded state)
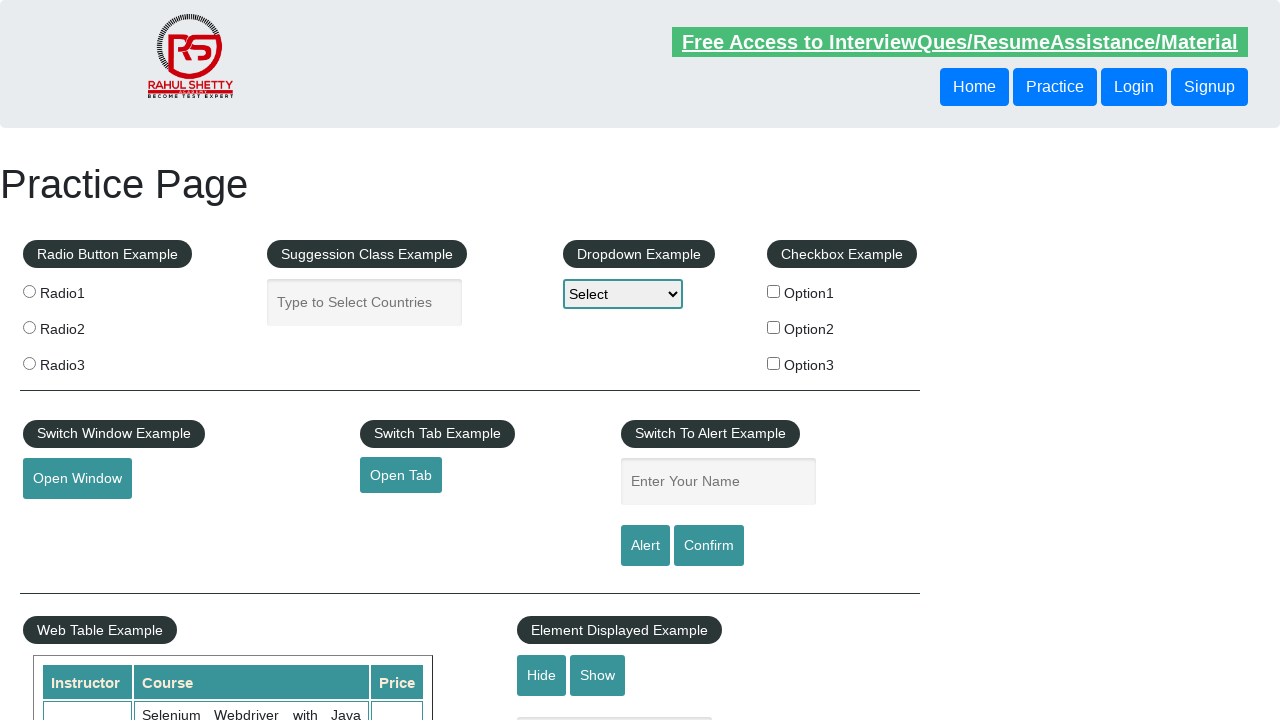

Retrieved href from link 2: https://www.soapui.org/
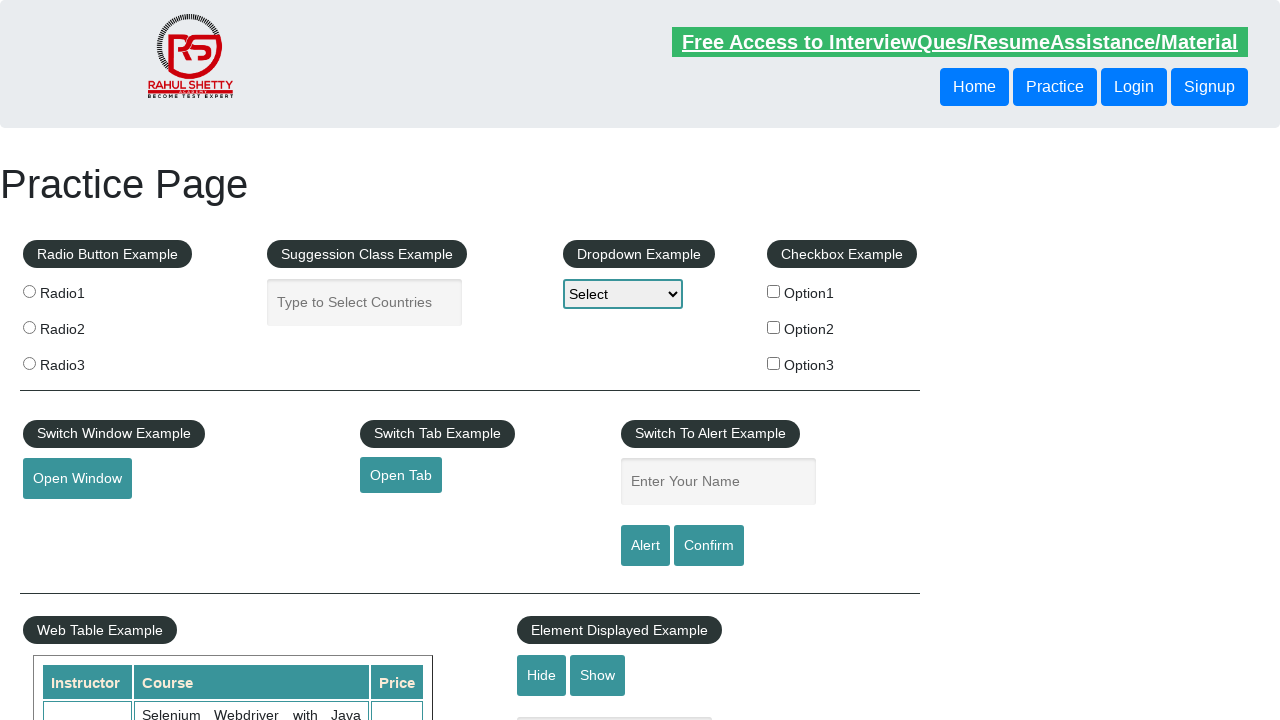

Created new tab for link 2
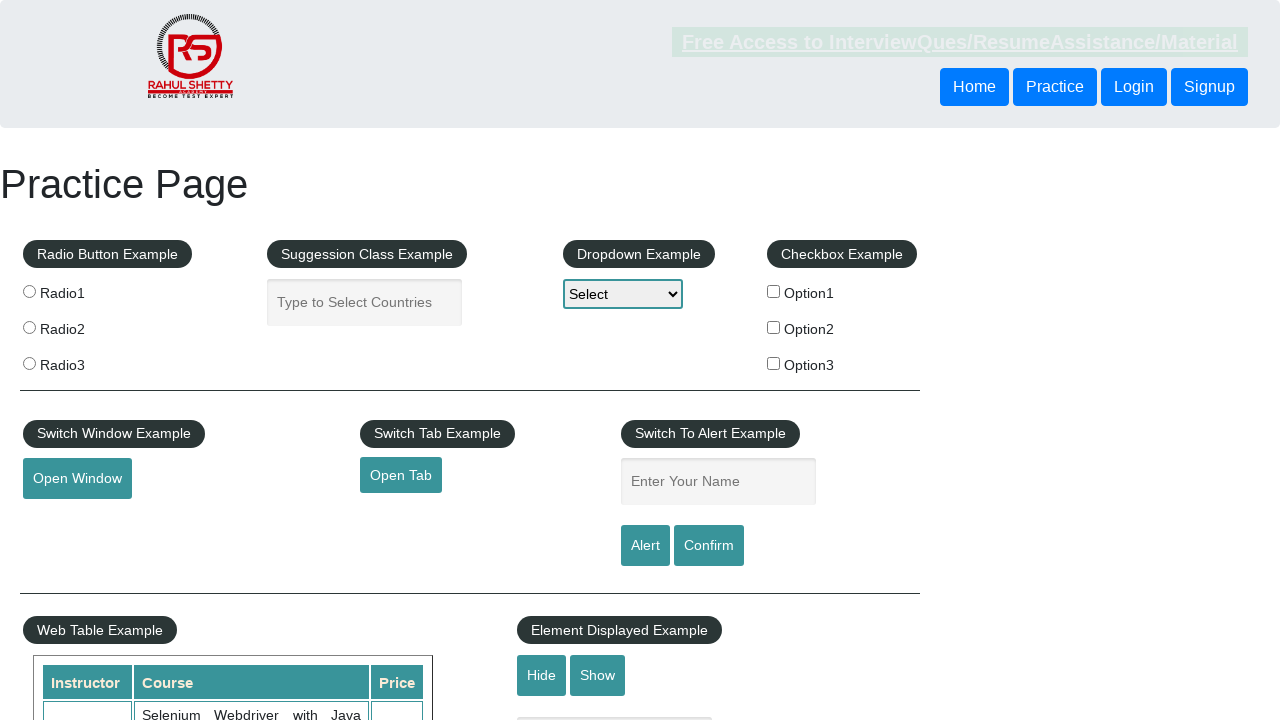

Navigated to https://www.soapui.org/ in new tab
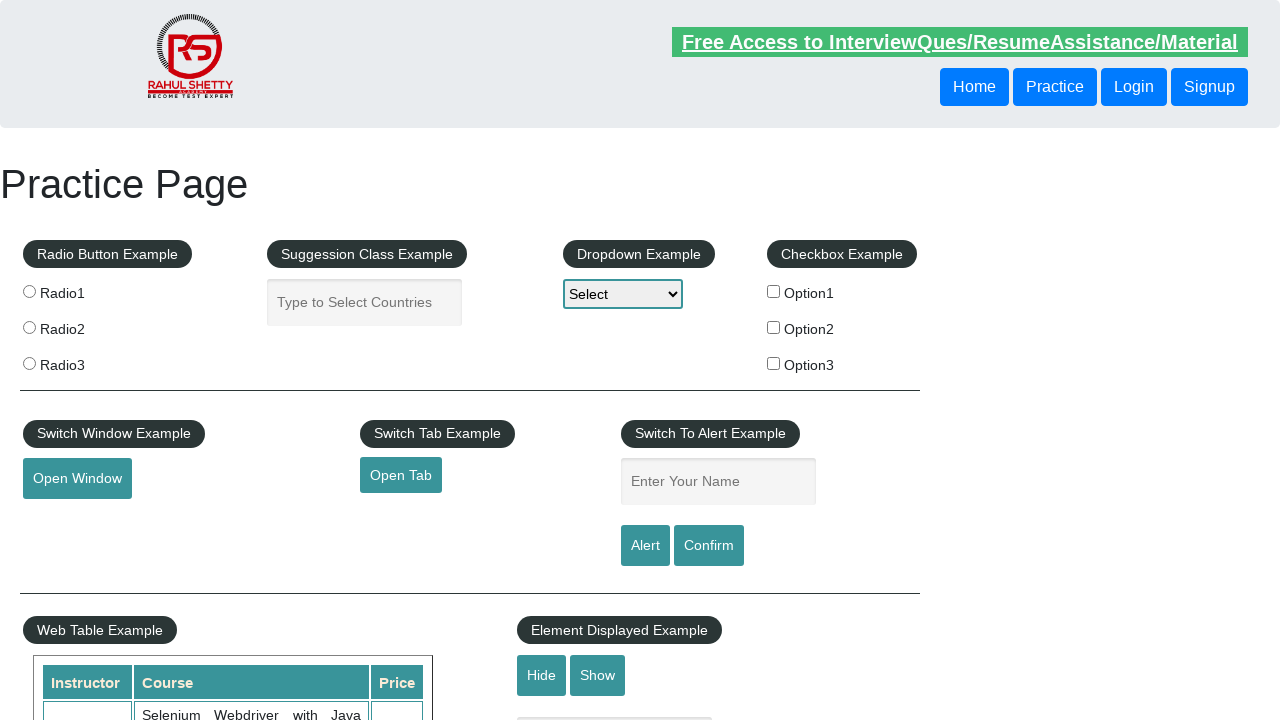

New tab loaded completely (domcontentloaded state)
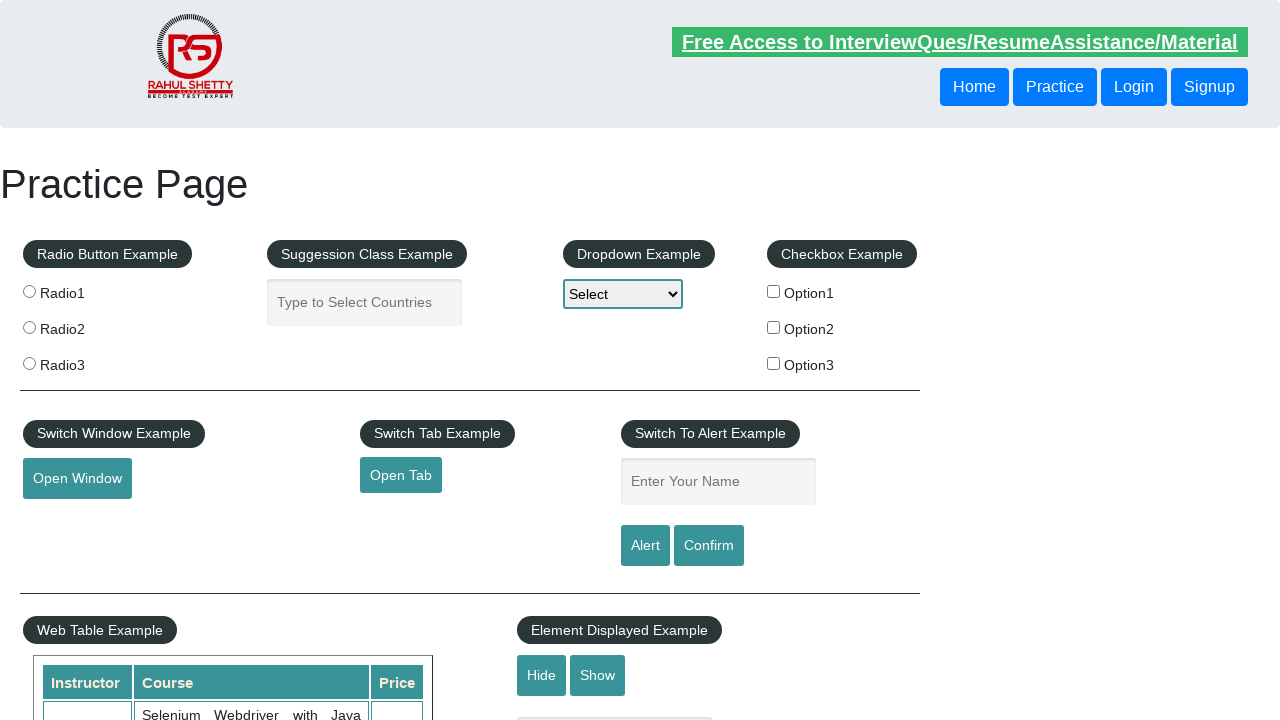

Retrieved href from link 3: https://courses.rahulshettyacademy.com/p/appium-tutorial
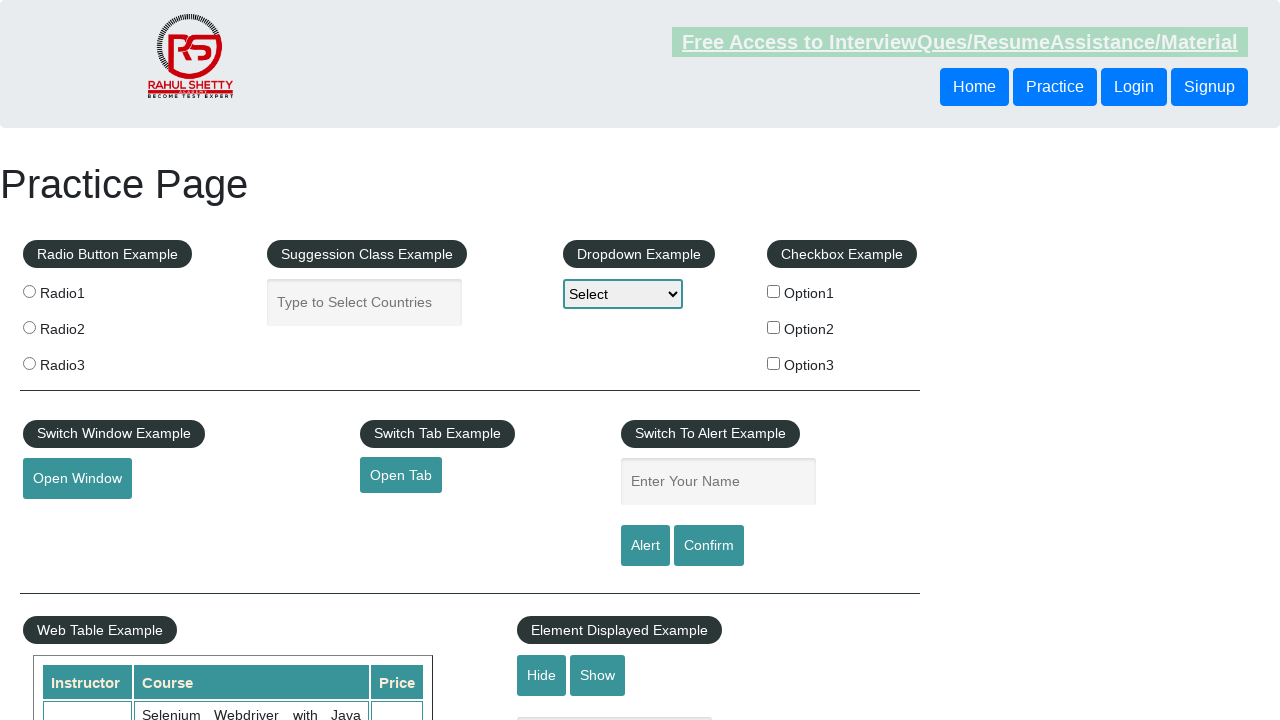

Created new tab for link 3
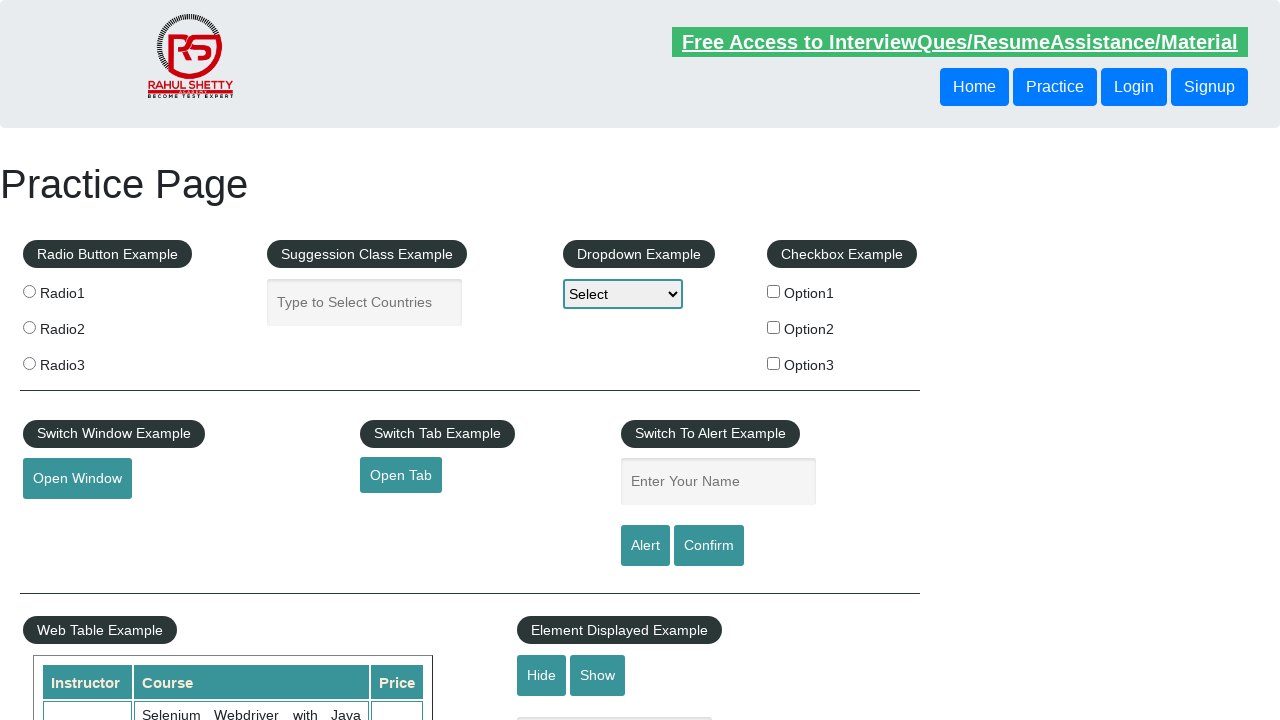

Navigated to https://courses.rahulshettyacademy.com/p/appium-tutorial in new tab
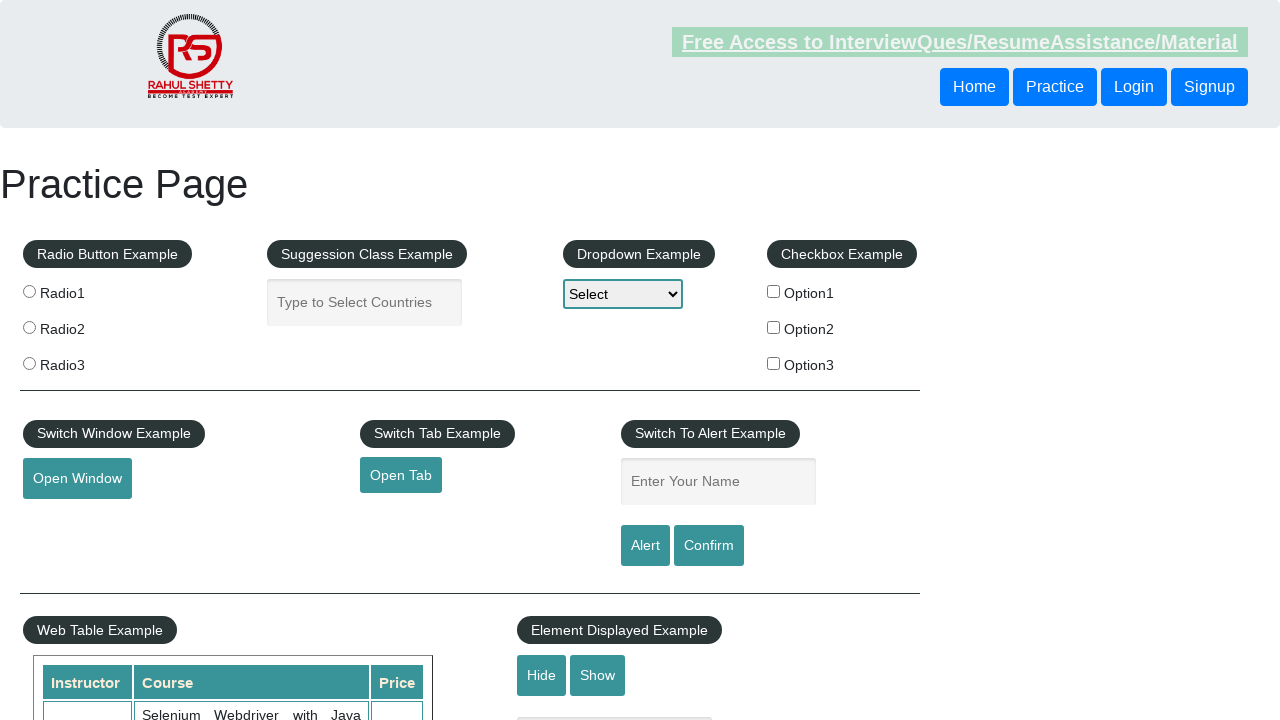

New tab loaded completely (domcontentloaded state)
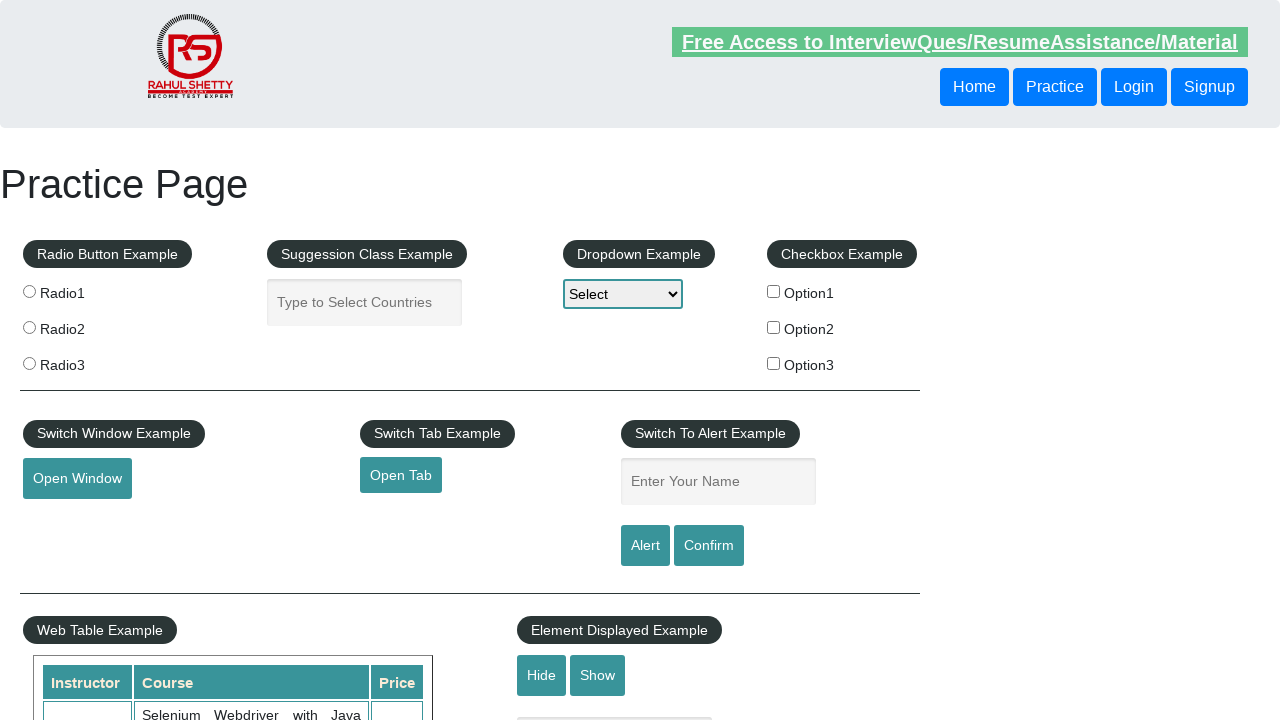

Retrieved href from link 4: https://jmeter.apache.org/
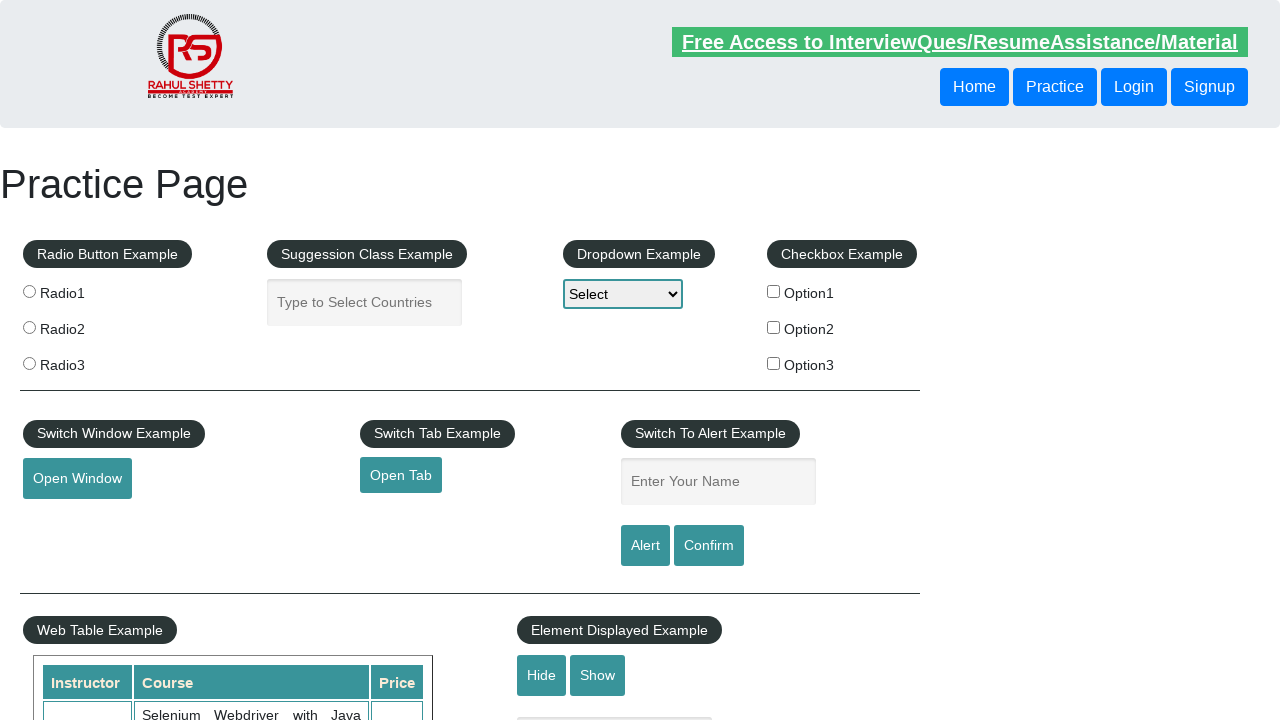

Created new tab for link 4
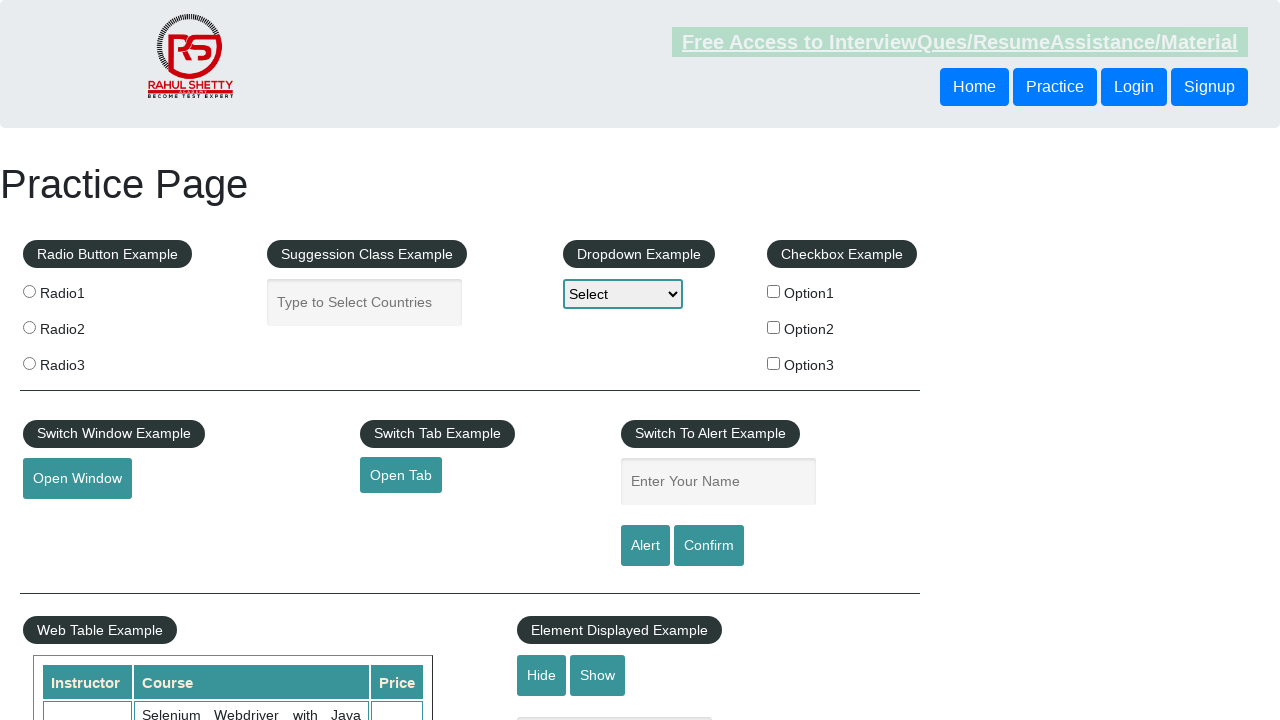

Navigated to https://jmeter.apache.org/ in new tab
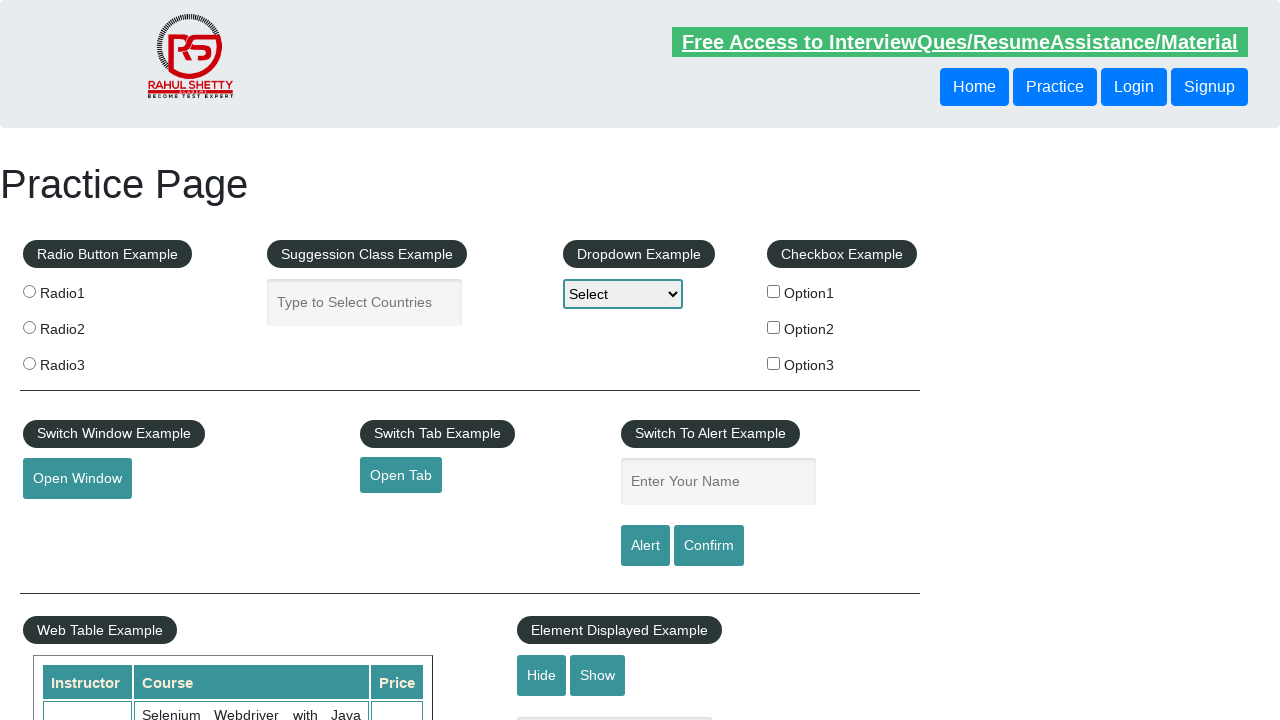

New tab loaded completely (domcontentloaded state)
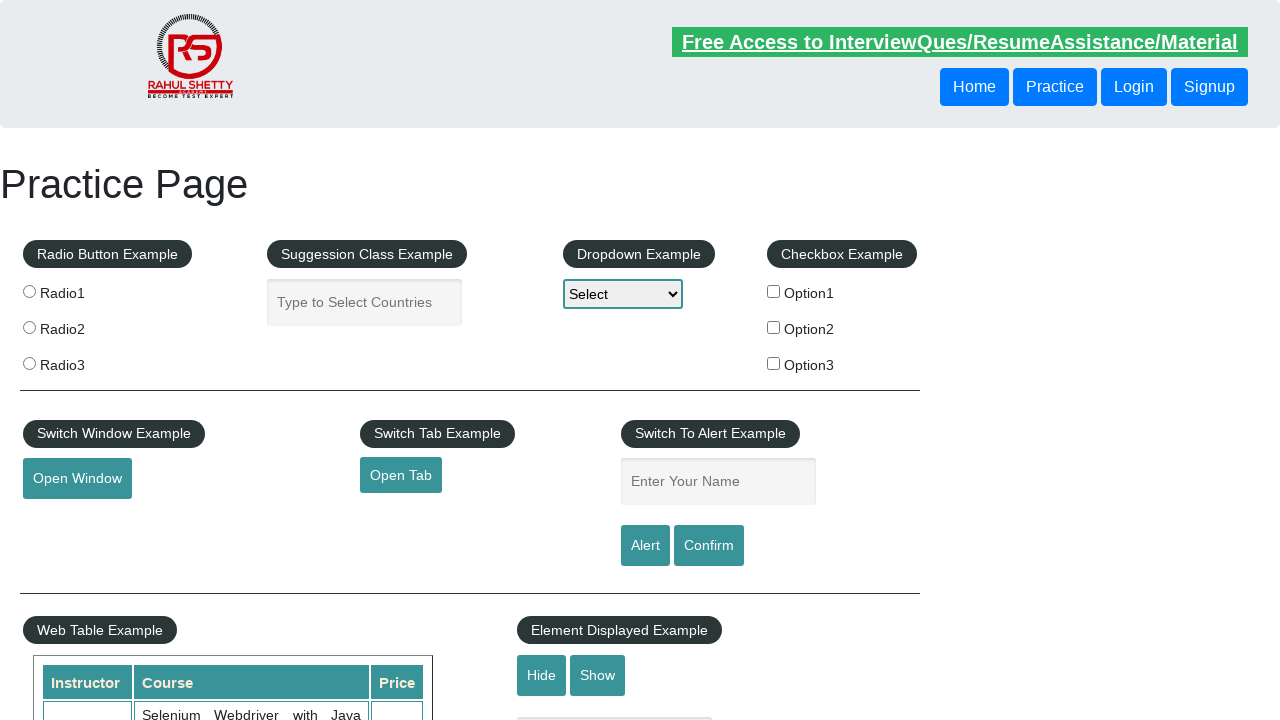

All 4 footer links opened in new tabs
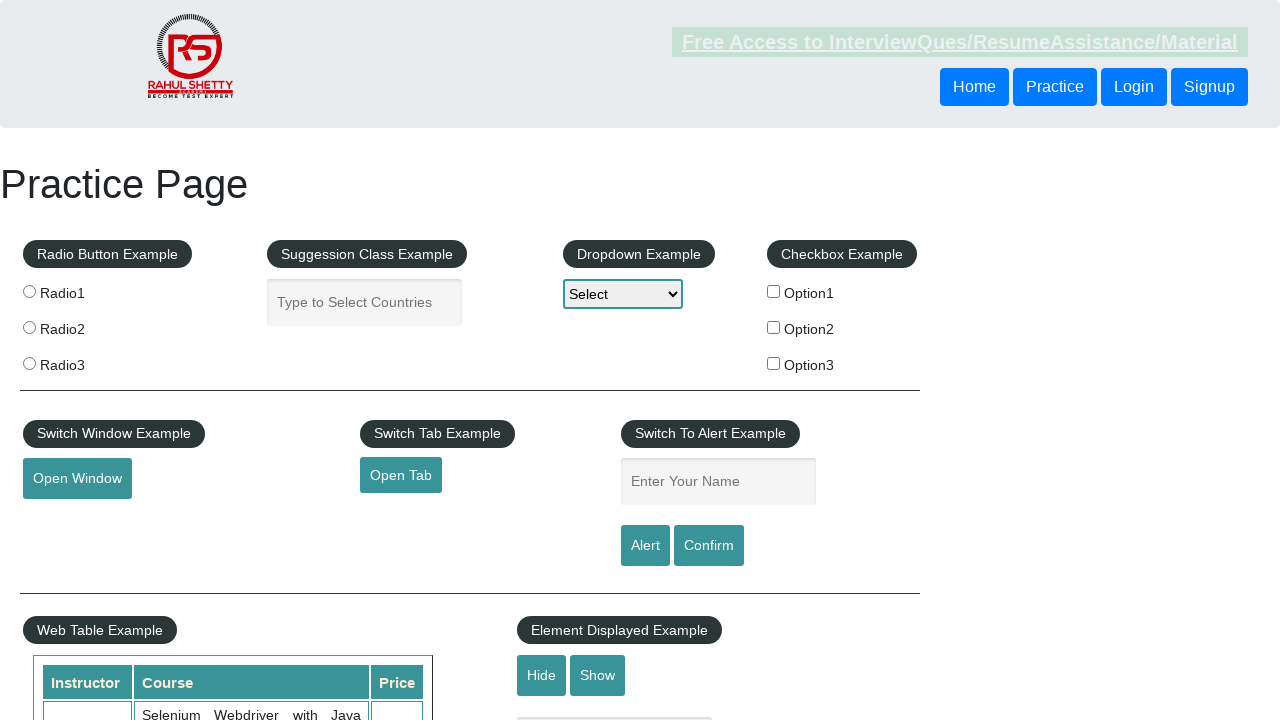

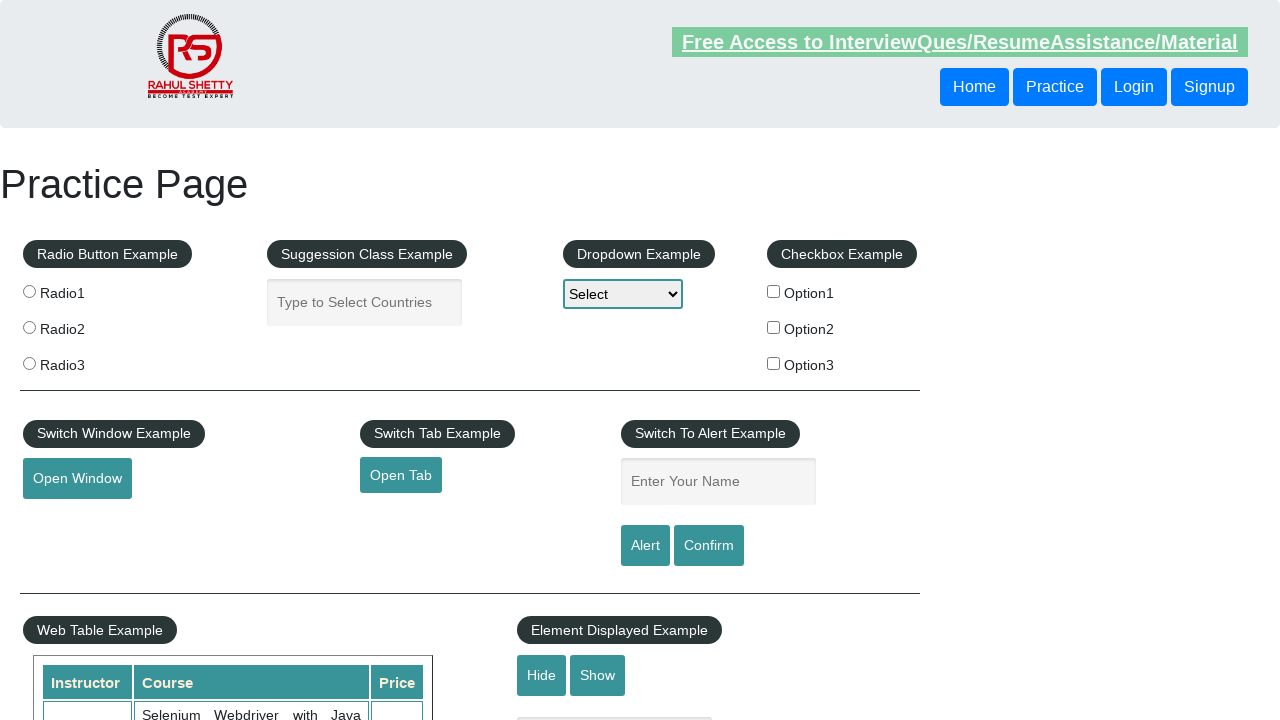